Navigates to the BCCI (Board of Control for Cricket in India) website and verifies the page loads

Starting URL: https://www.bcci.tv/

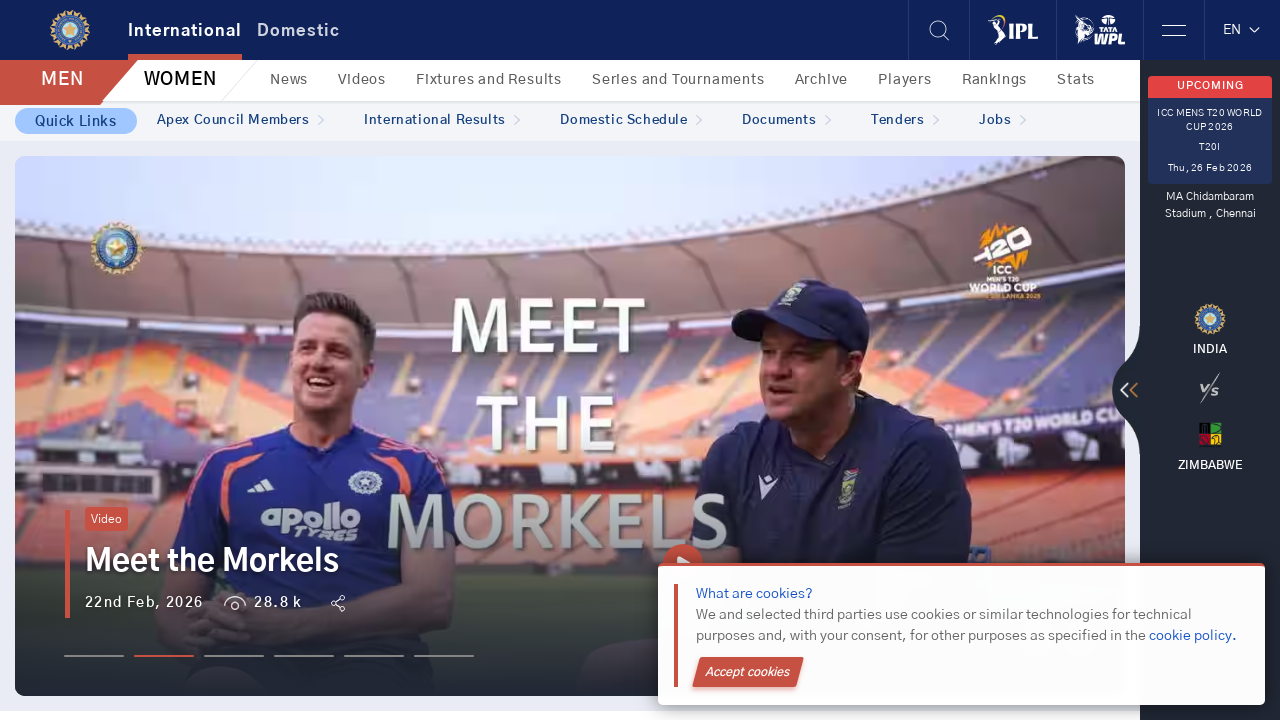

Waited for page to reach networkidle state
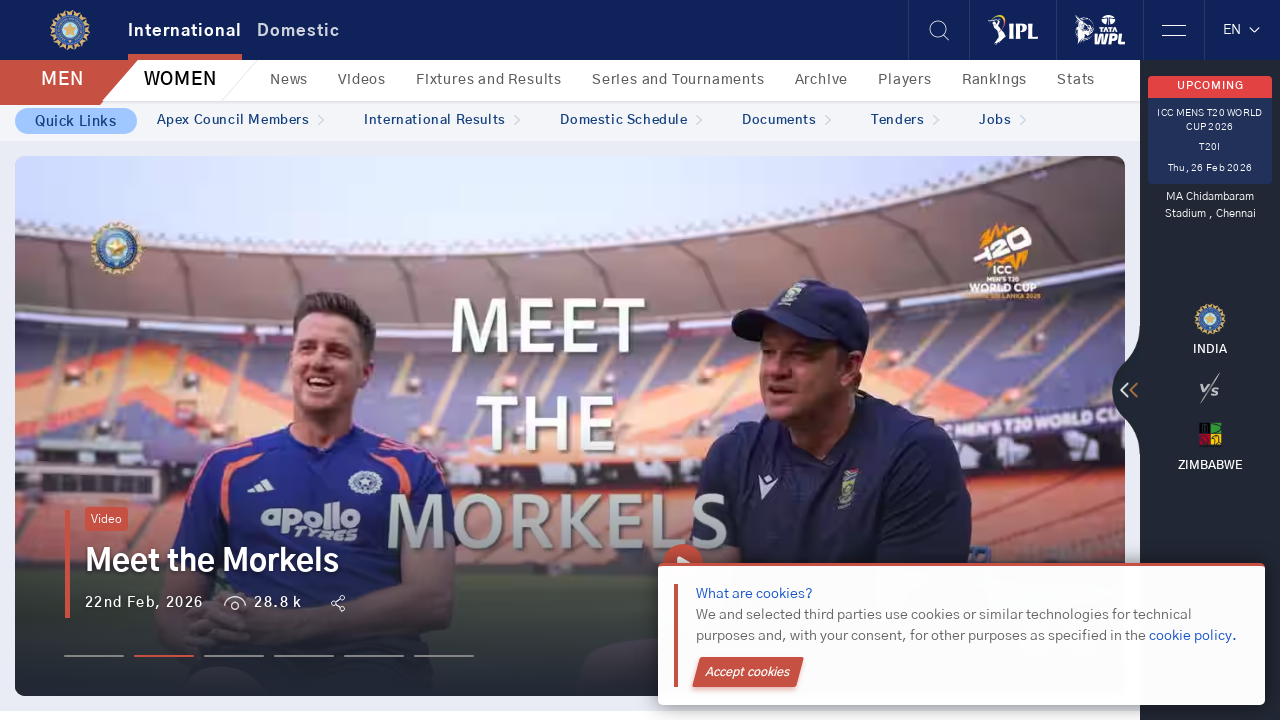

Verified body element is present on BCCI website
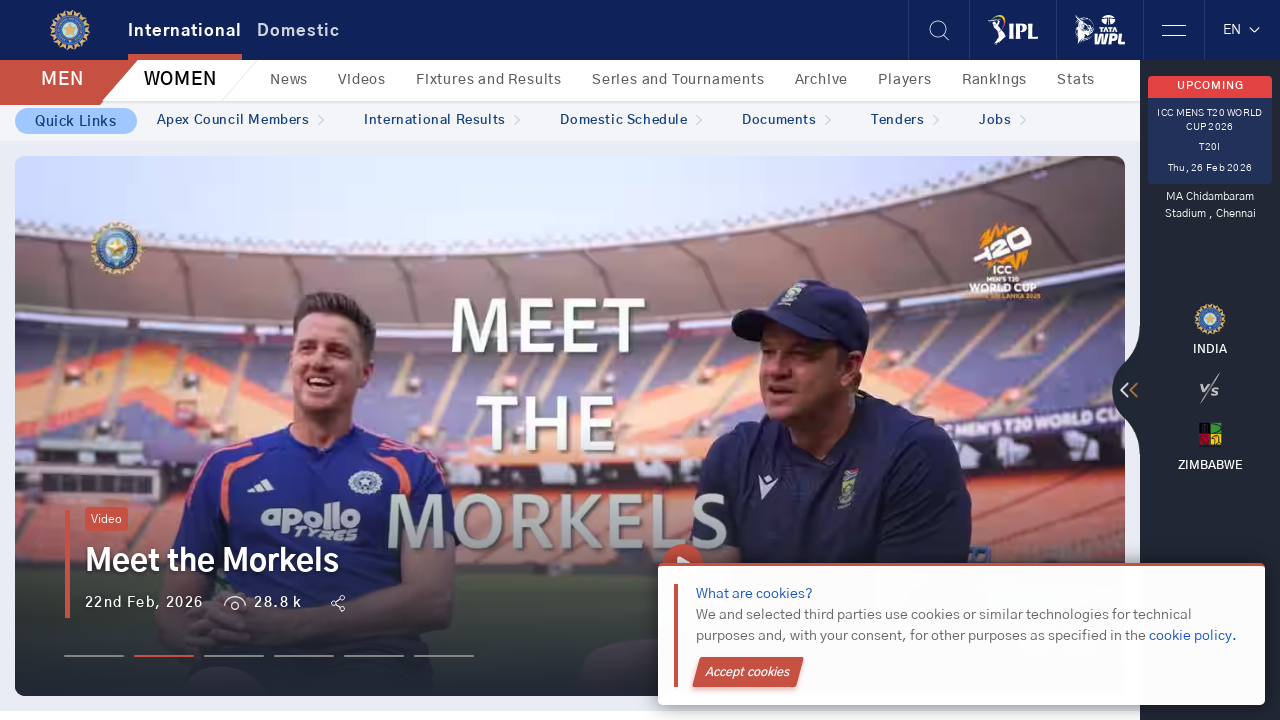

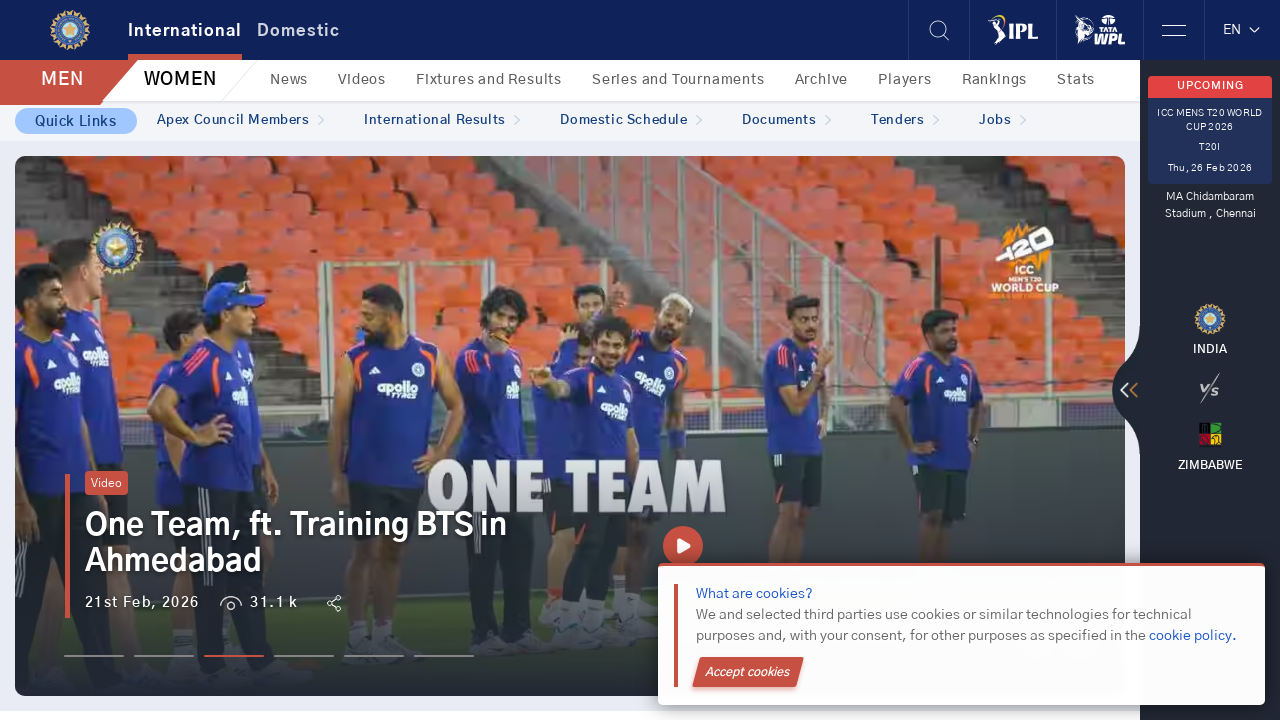